Tests opening the calendar date picker by clicking the "Add another trip" button followed by the "Open calendar" button on the Mars travel booking demo page.

Starting URL: https://dequeuniversity.com/demo/mars/

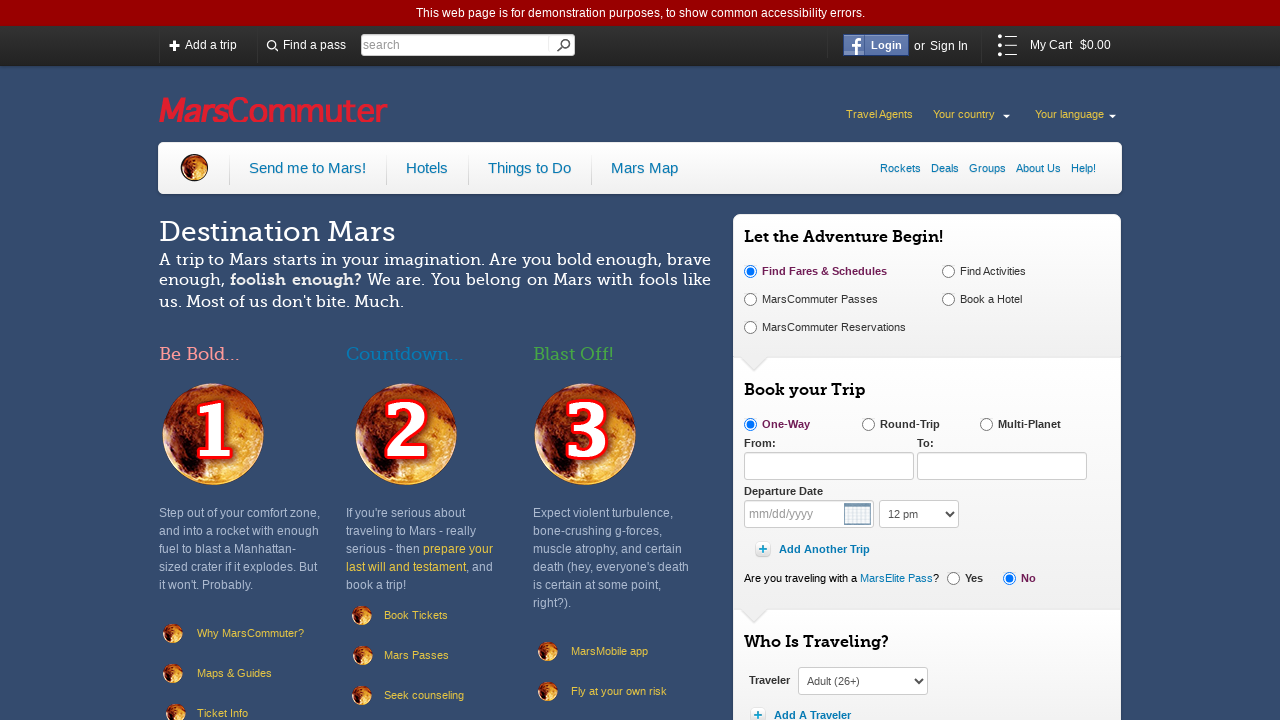

Navigated to Mars travel booking demo page
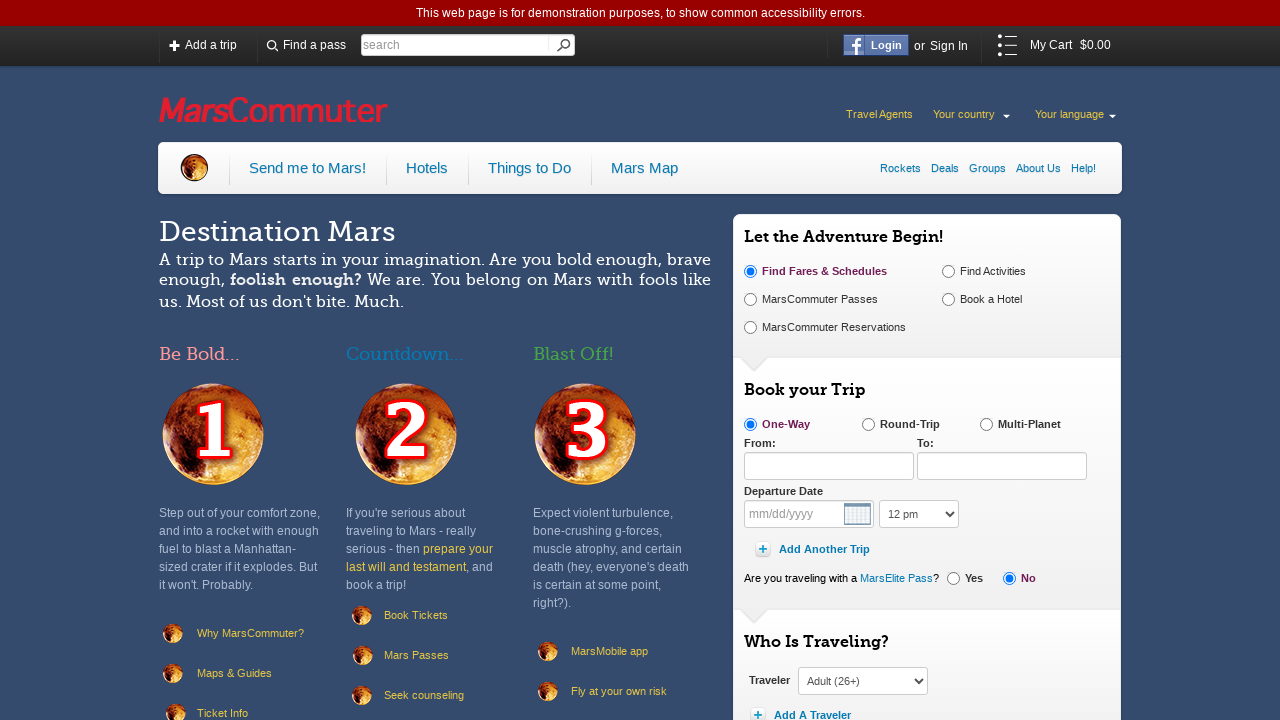

Clicked 'Add another trip' button at (814, 550) on span[class="add-buttons wrapper add-trip add-leg-width"] a
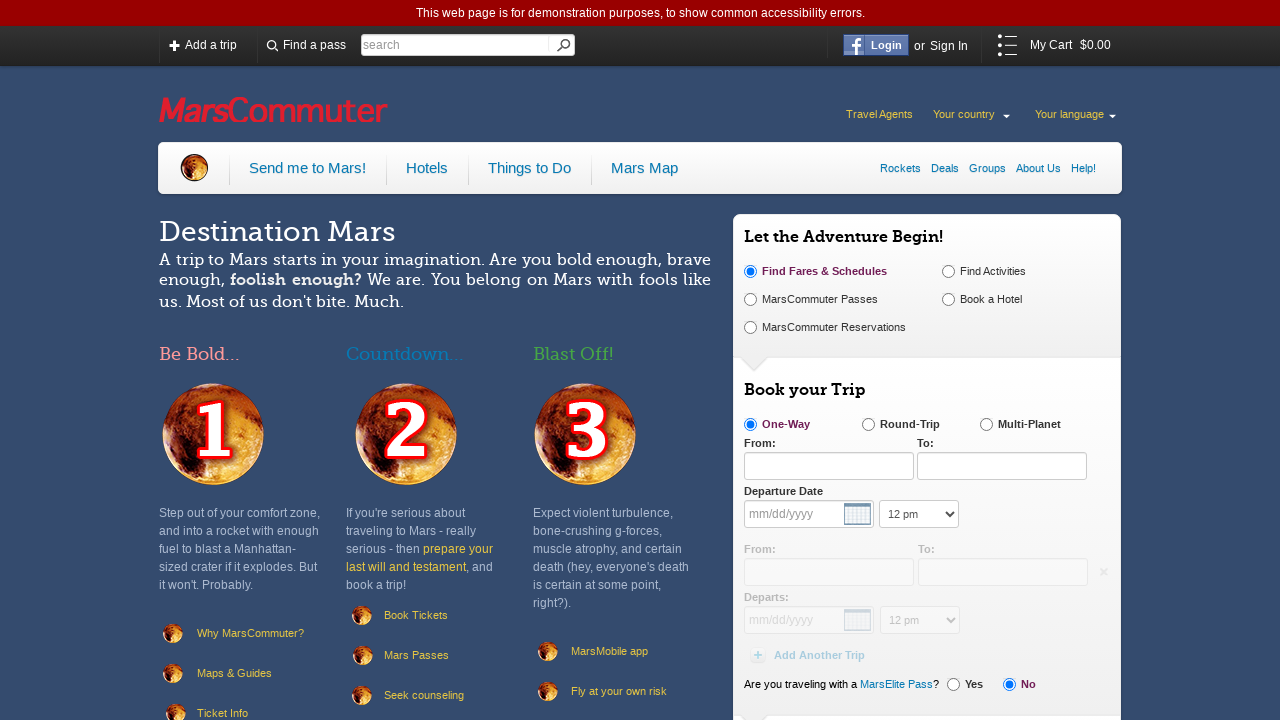

Clicked 'Open calendar' button to access date picker at (858, 620) on div[class="dynamic"] span[class="wrapper departure-date"] button
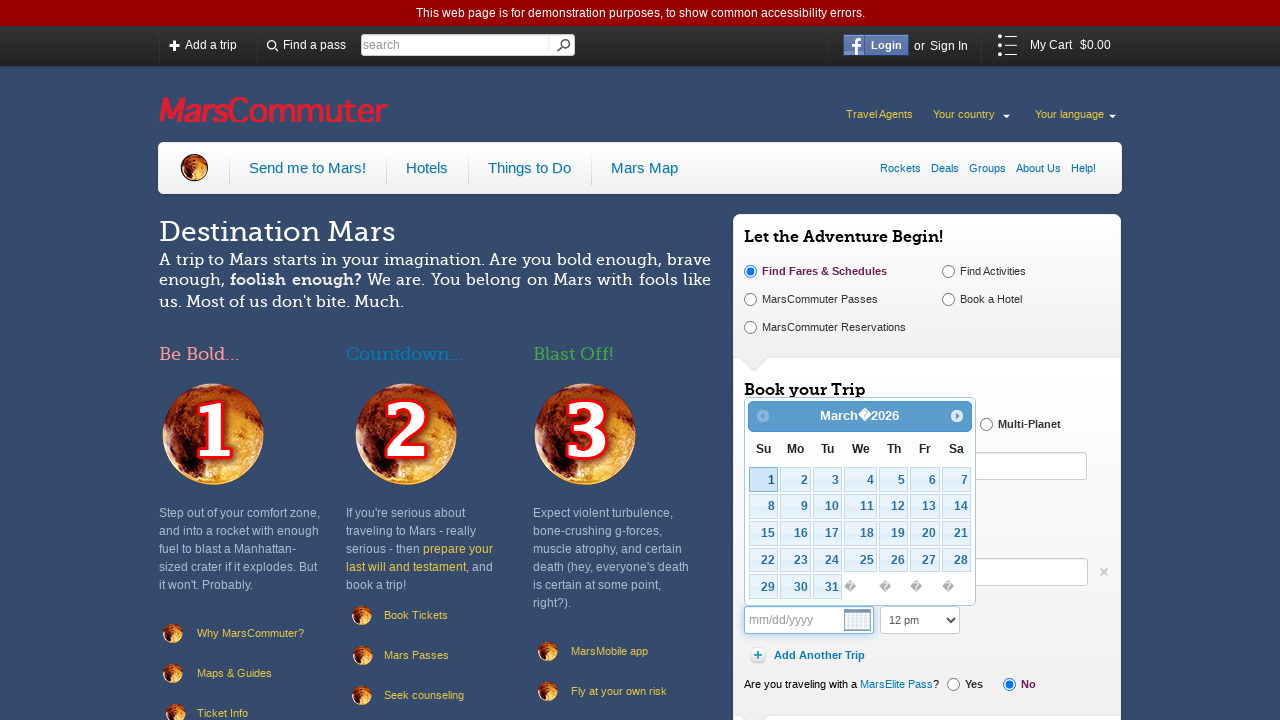

Calendar date picker appeared and is accessible
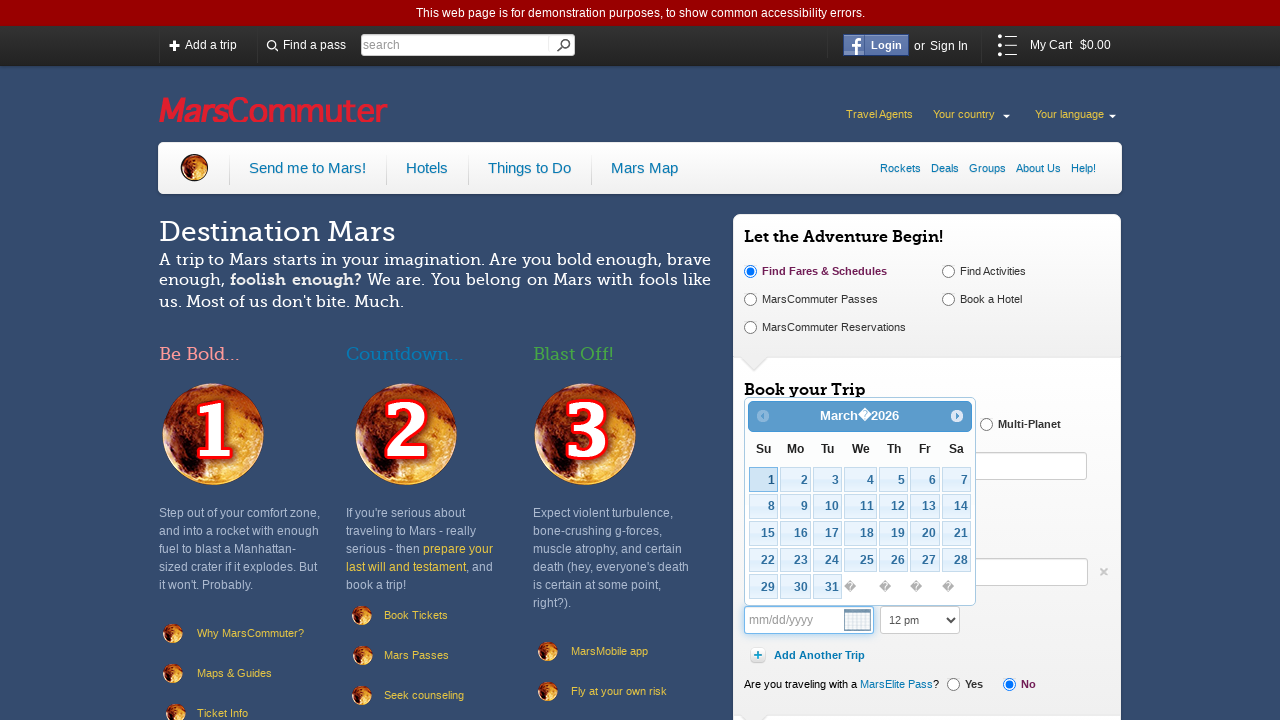

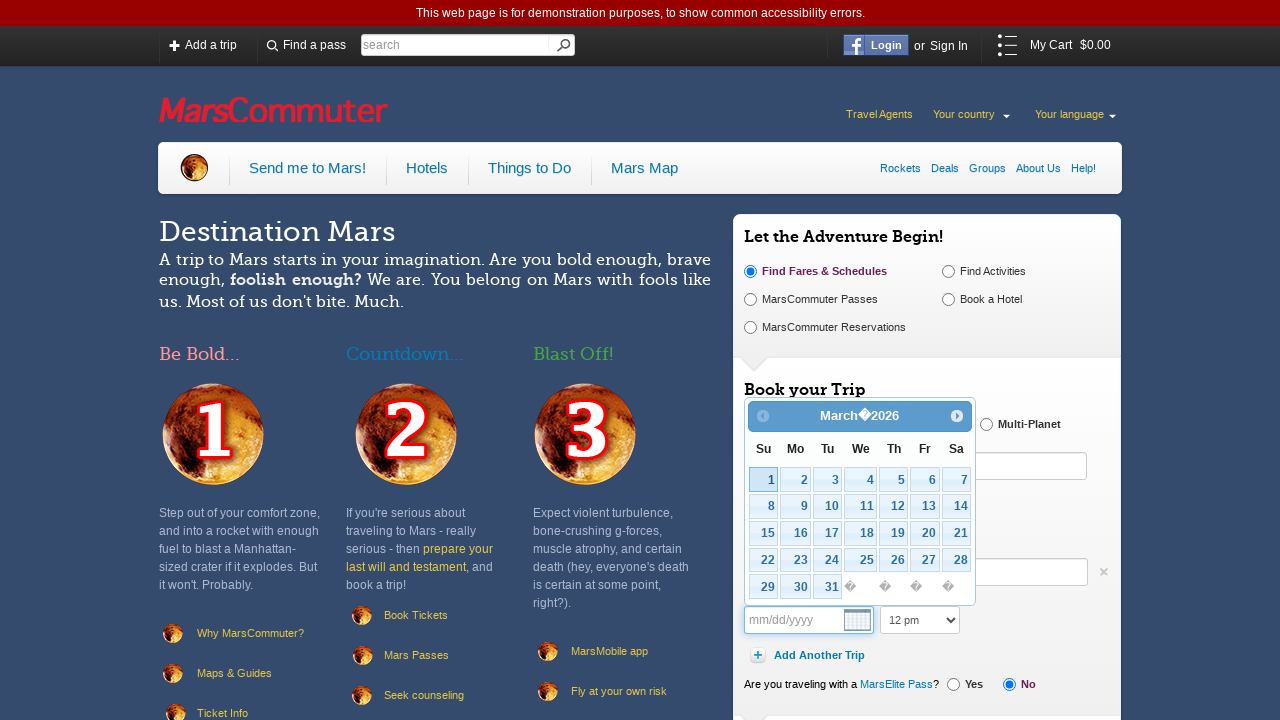